Checks the stock availability of a specific Lululemon product by navigating to the product page and verifying if a size notification error element exists

Starting URL: https://shop.lululemon.com/p/men-shorts/Pace-Breaker-Short-5-Lined/_/prod10080318?color=0001&sz=XS

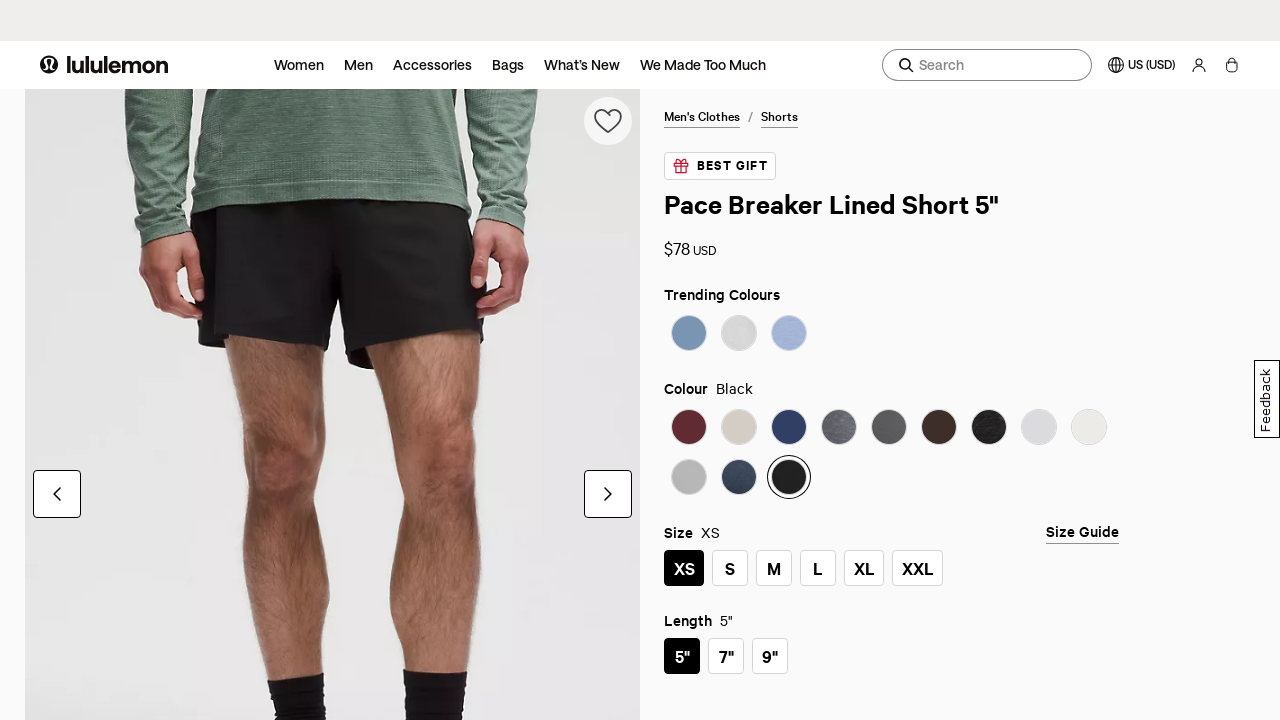

Waited for page to reach network idle state
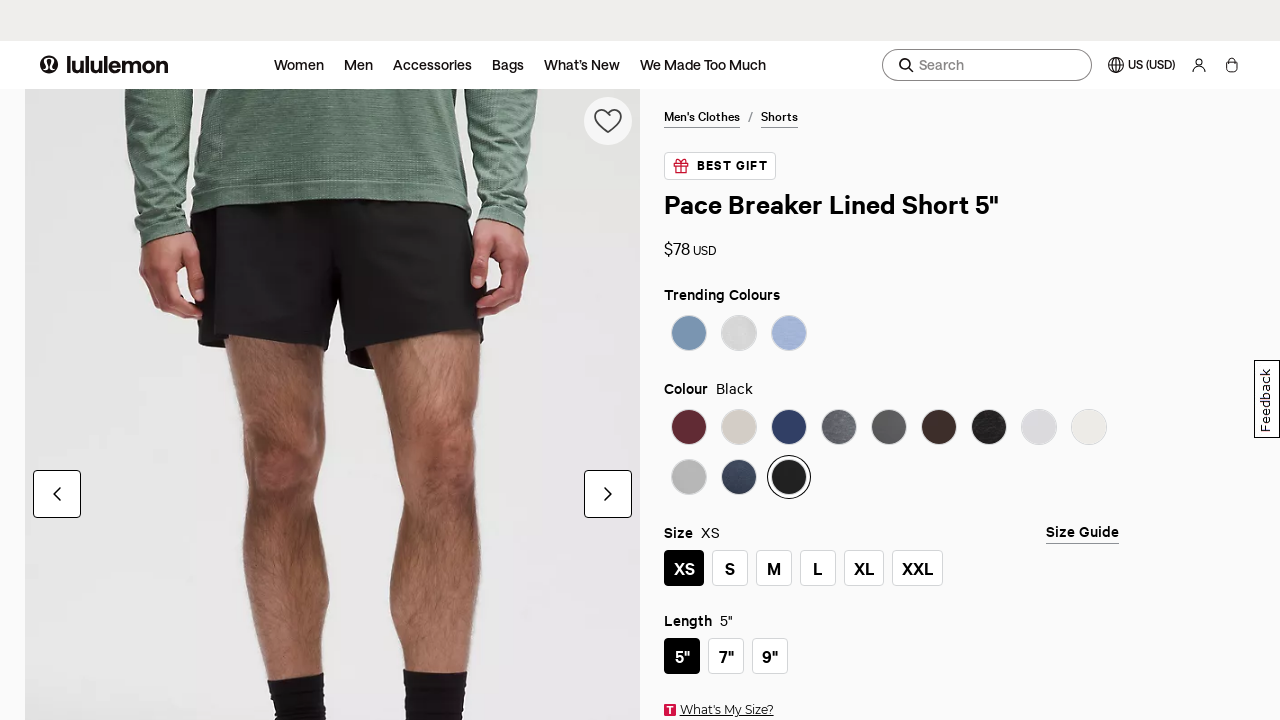

Waited 5 seconds for page elements to render
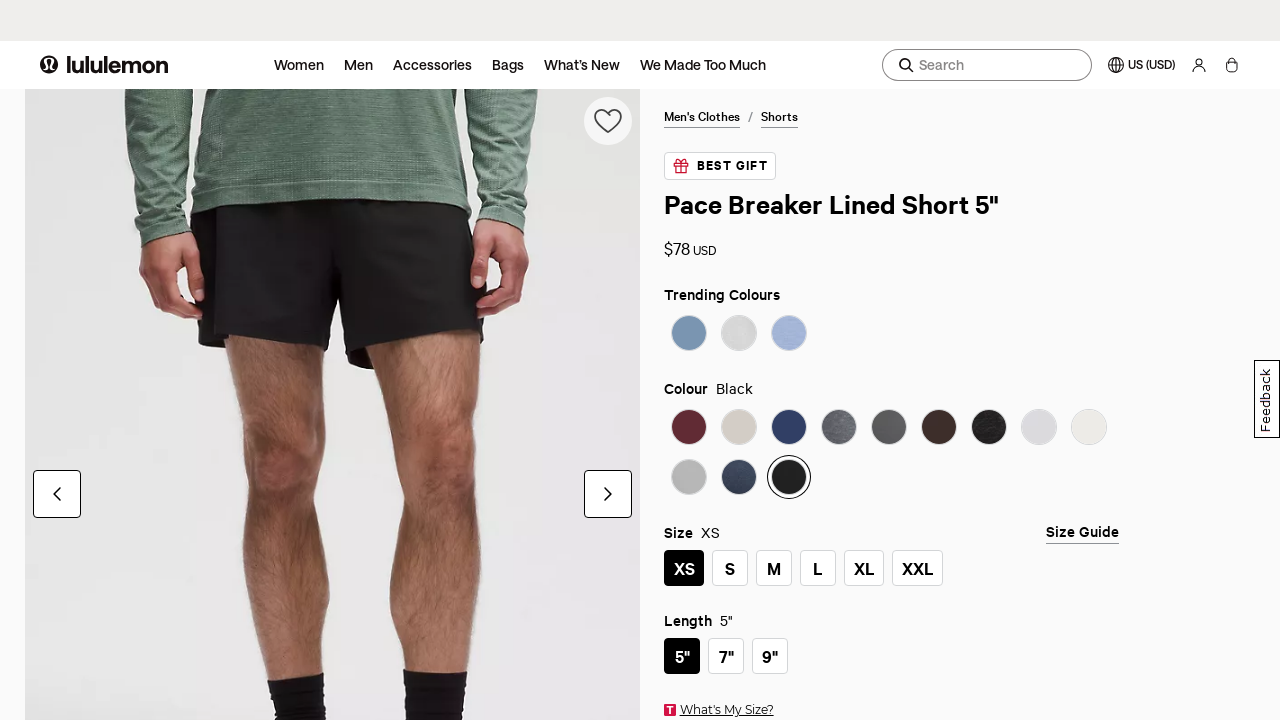

Verified page loaded by confirming body element exists
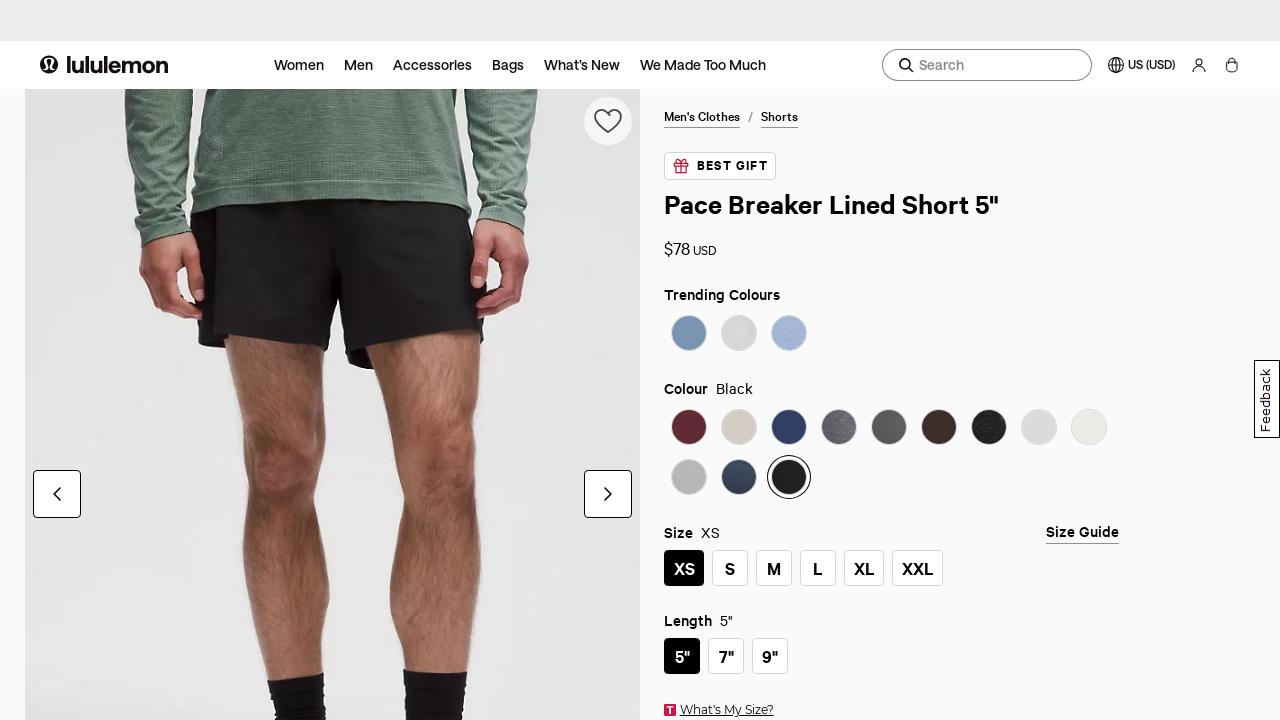

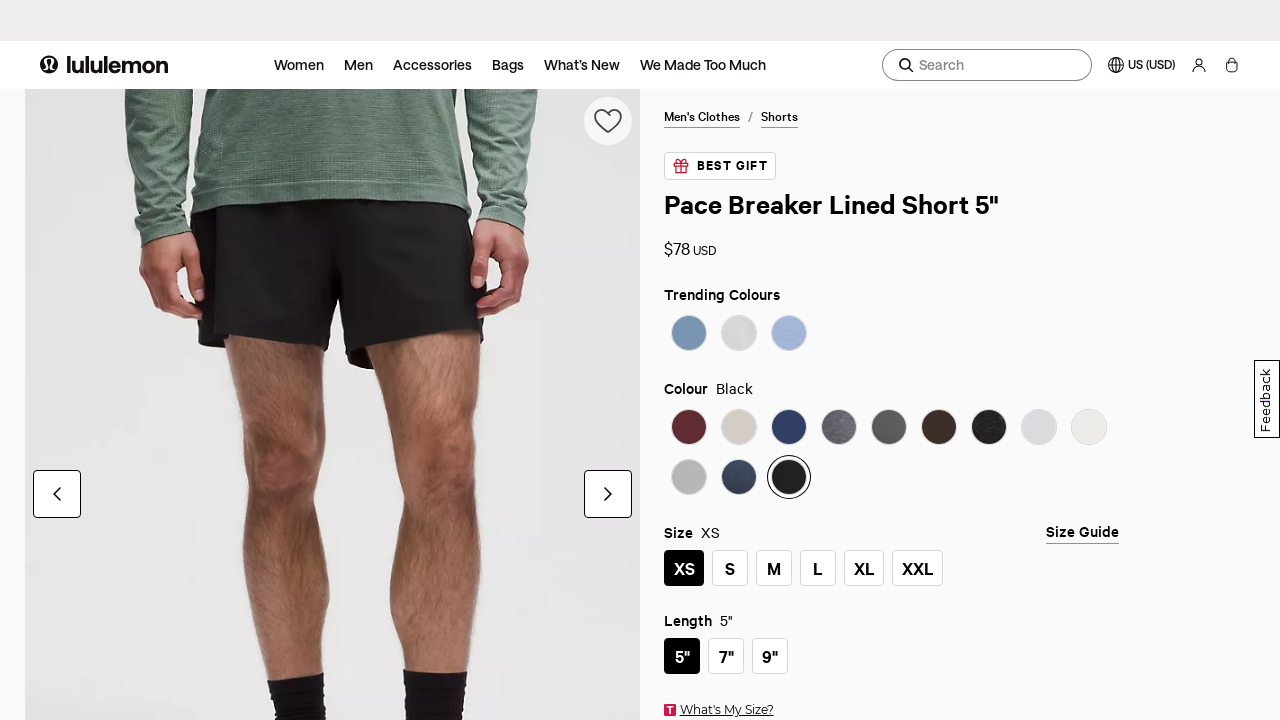